Tests JavaScript alert handling functionality by triggering different types of alerts (simple alert and confirm dialog) and interacting with them

Starting URL: https://rahulshettyacademy.com/AutomationPractice/

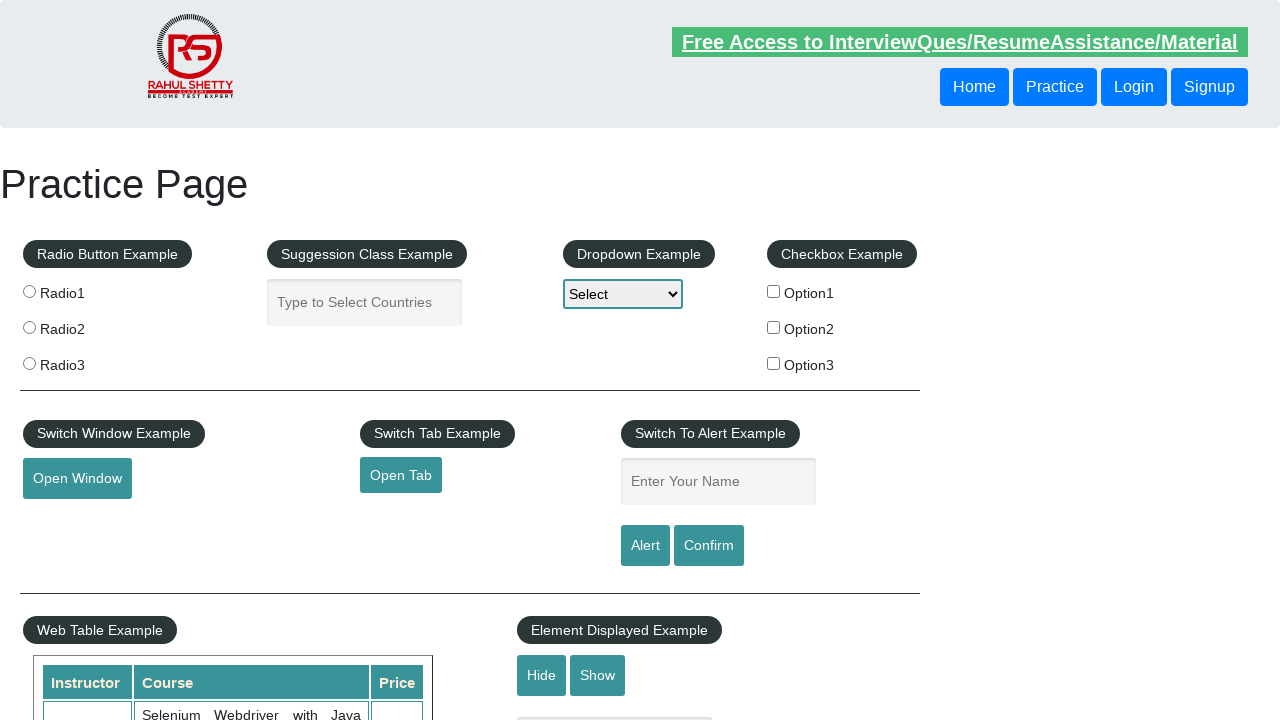

Set up dialog handler to accept alerts
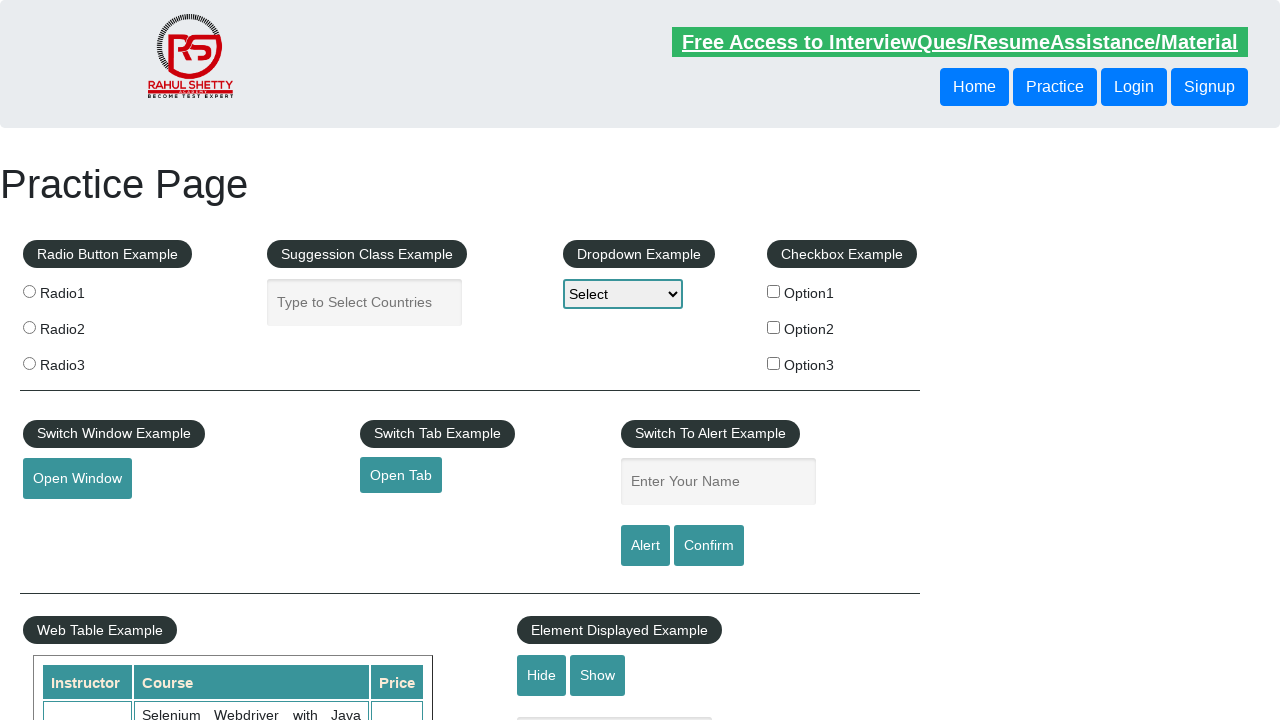

Filled name field with 'Nikhil' on #name
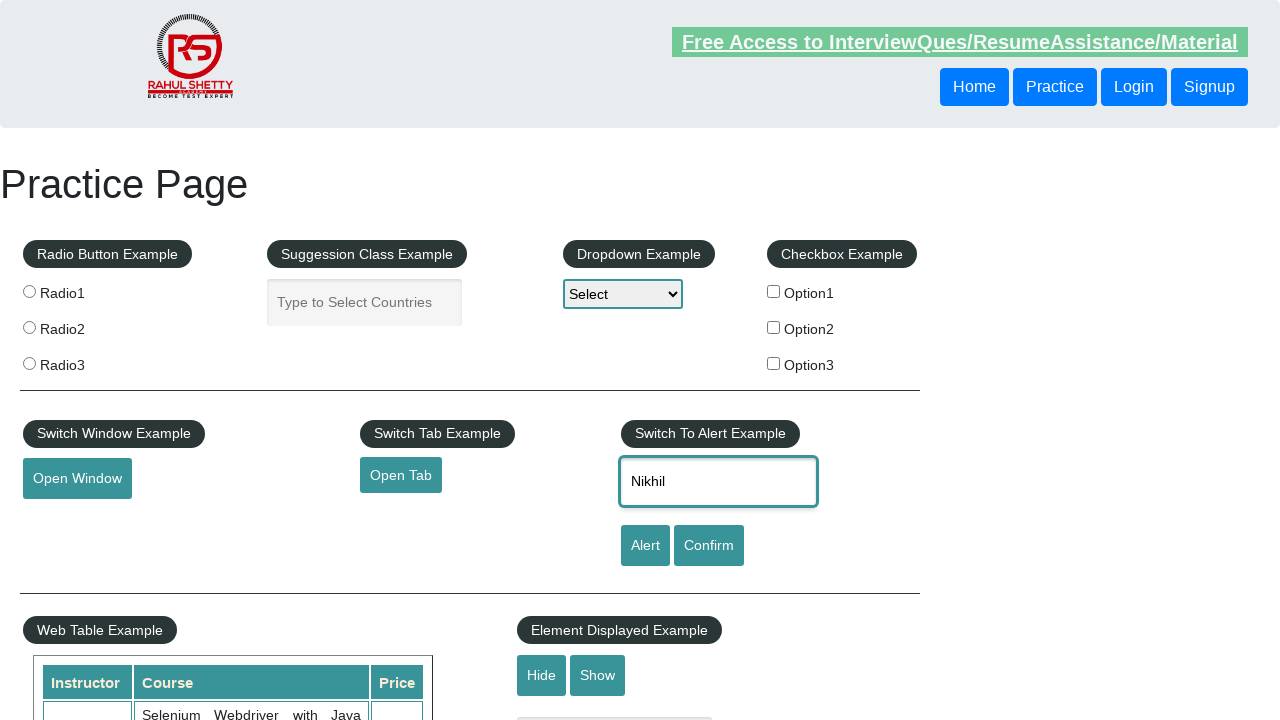

Clicked alert button to trigger simple alert at (645, 546) on #alertbtn
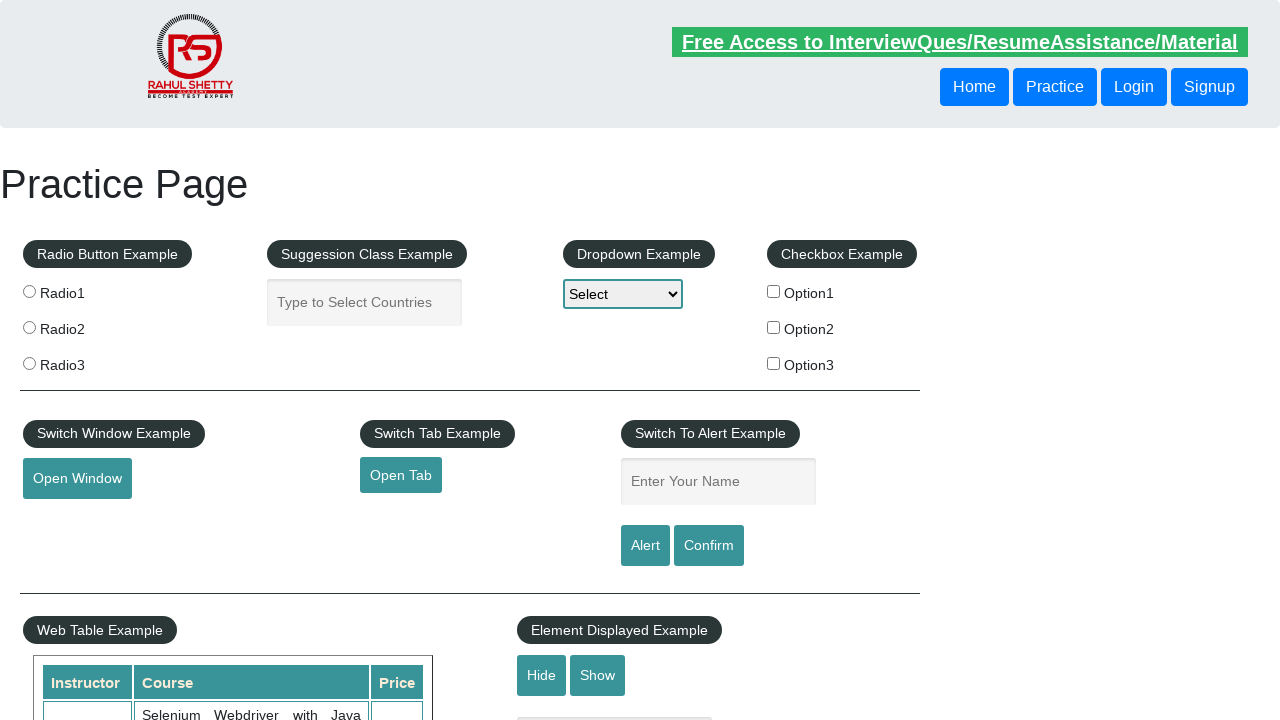

Filled name field with 'Nikhil' again for confirm dialog test on #name
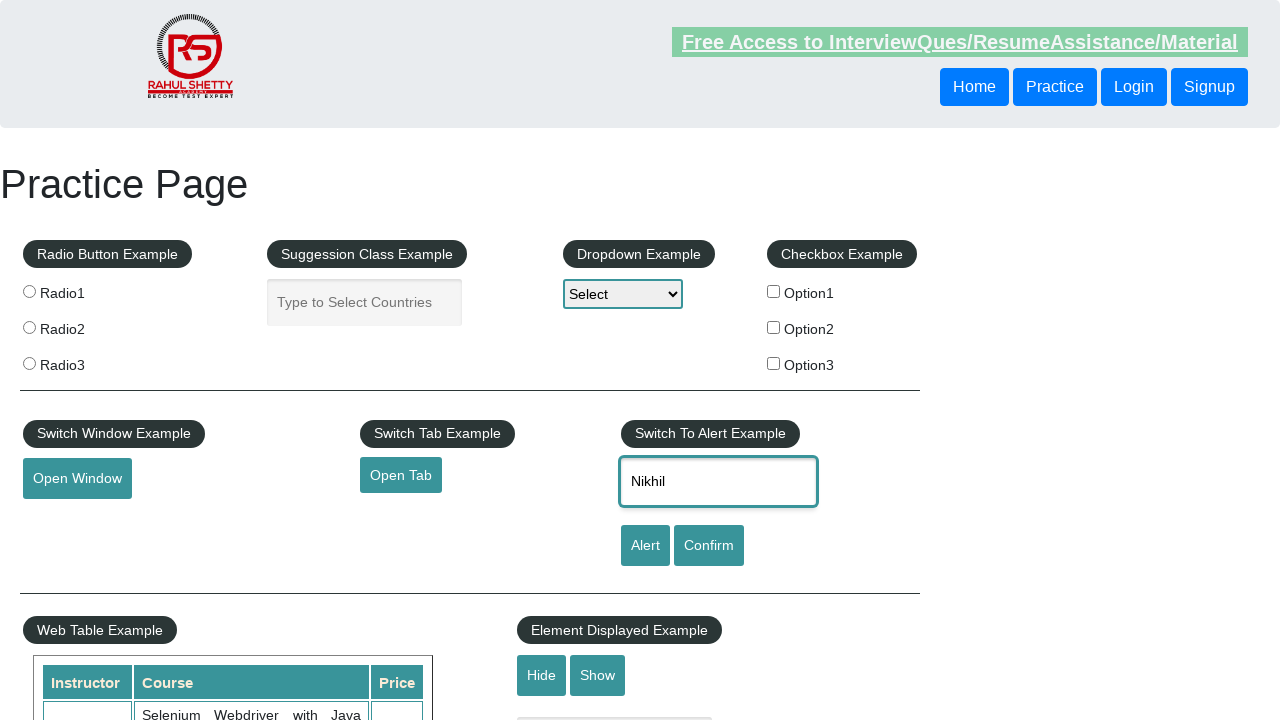

Set up dialog handler to dismiss confirm dialogs
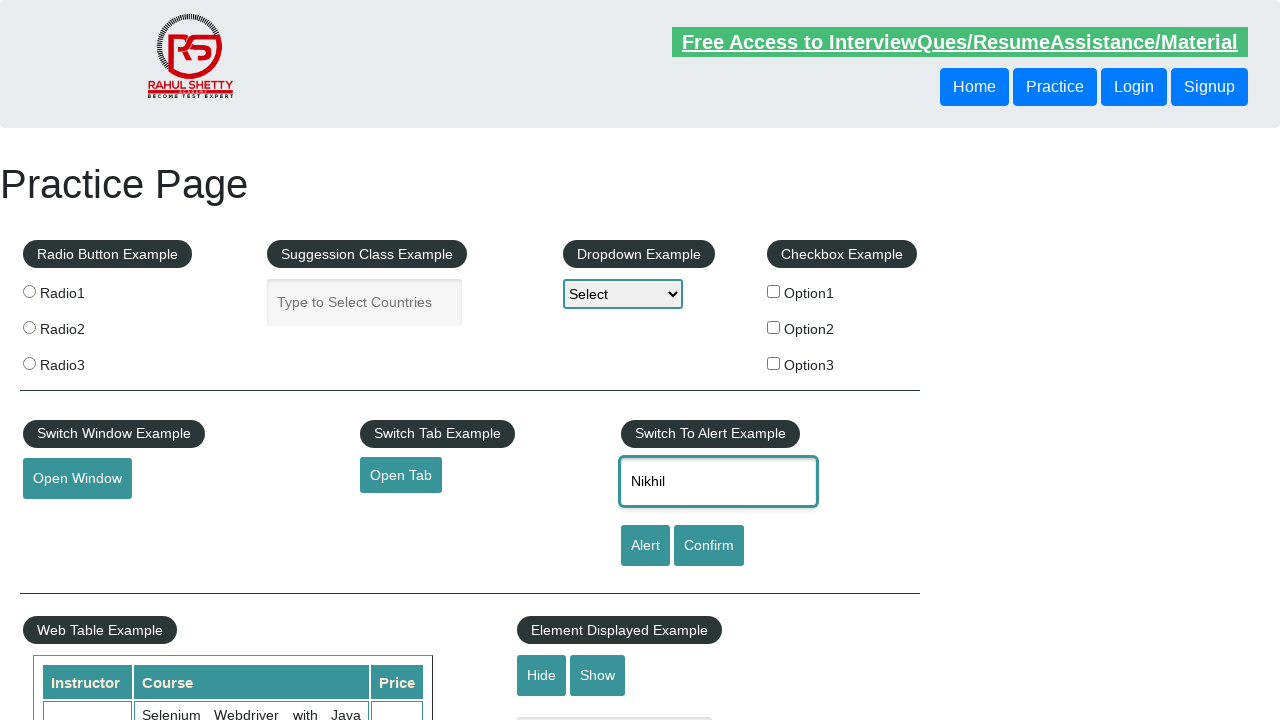

Clicked confirm button to trigger confirm dialog at (709, 546) on #confirmbtn
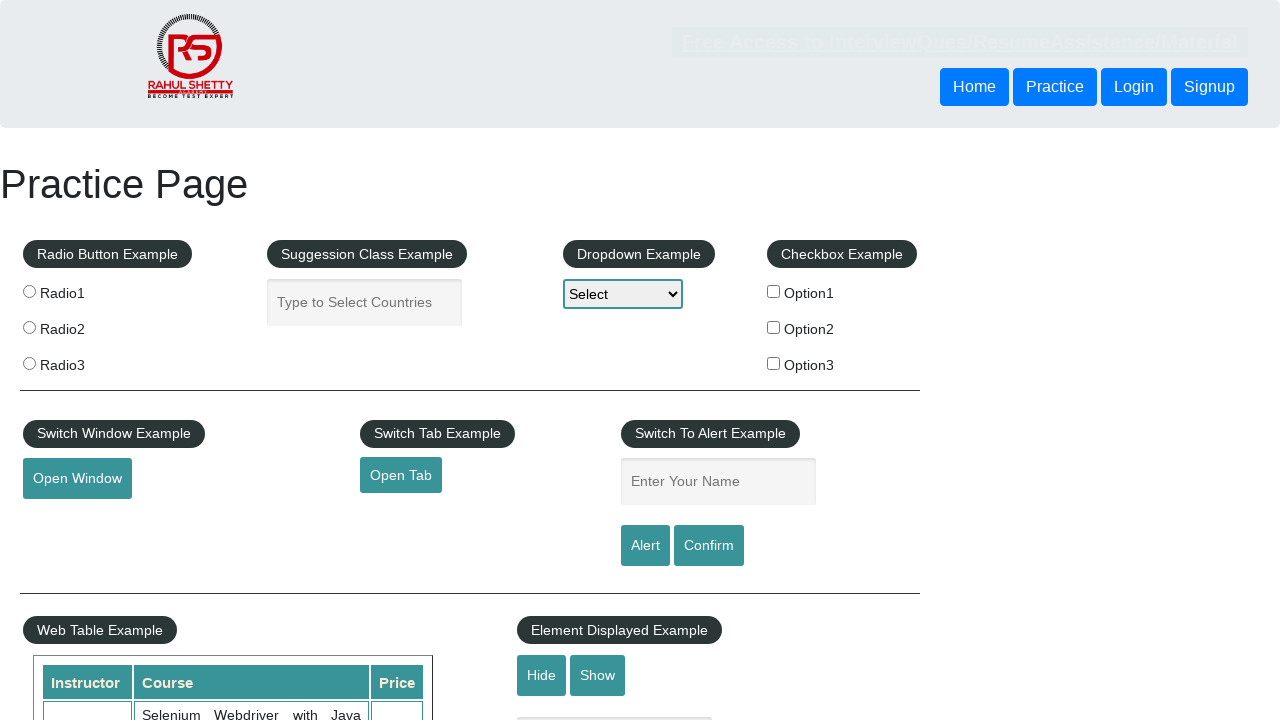

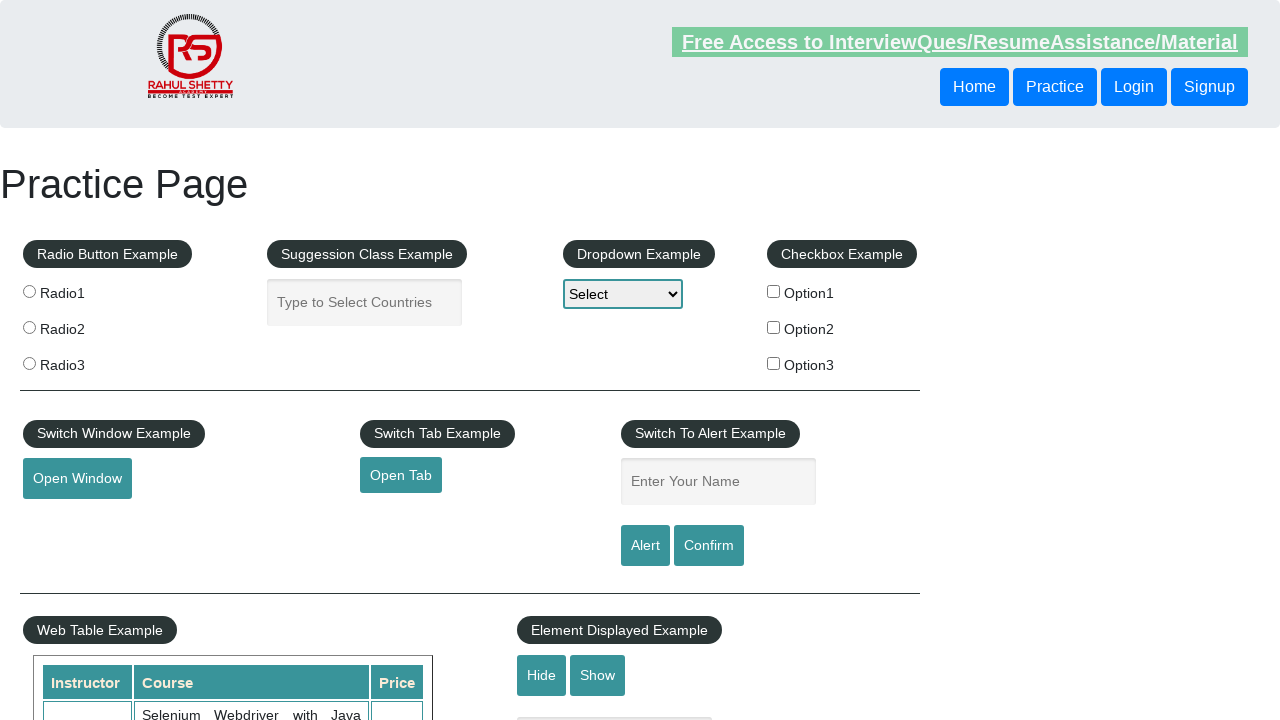